Navigates to the Frames page under Chapter 4 and verifies the URL

Starting URL: https://bonigarcia.dev/selenium-webdriver-java/

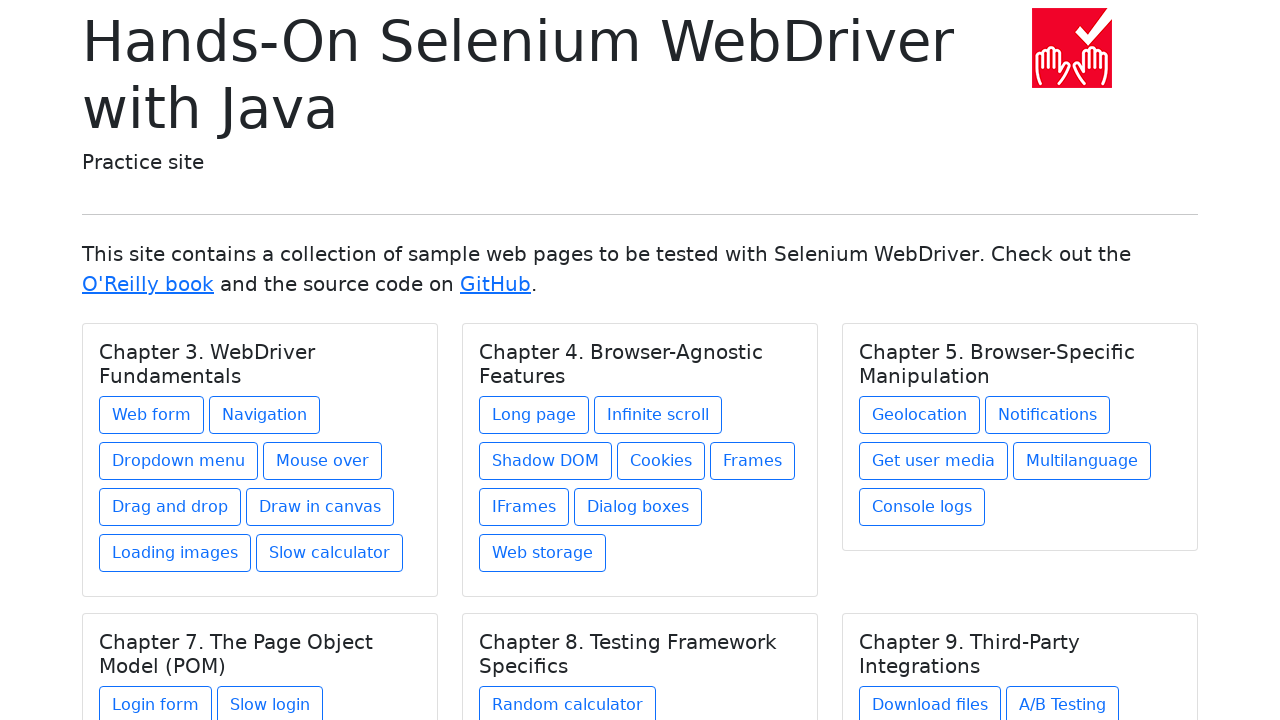

Clicked on Frames link under Chapter 4 at (752, 461) on xpath=//h5[text() = 'Chapter 4. Browser-Agnostic Features']/../a[@href = 'frames
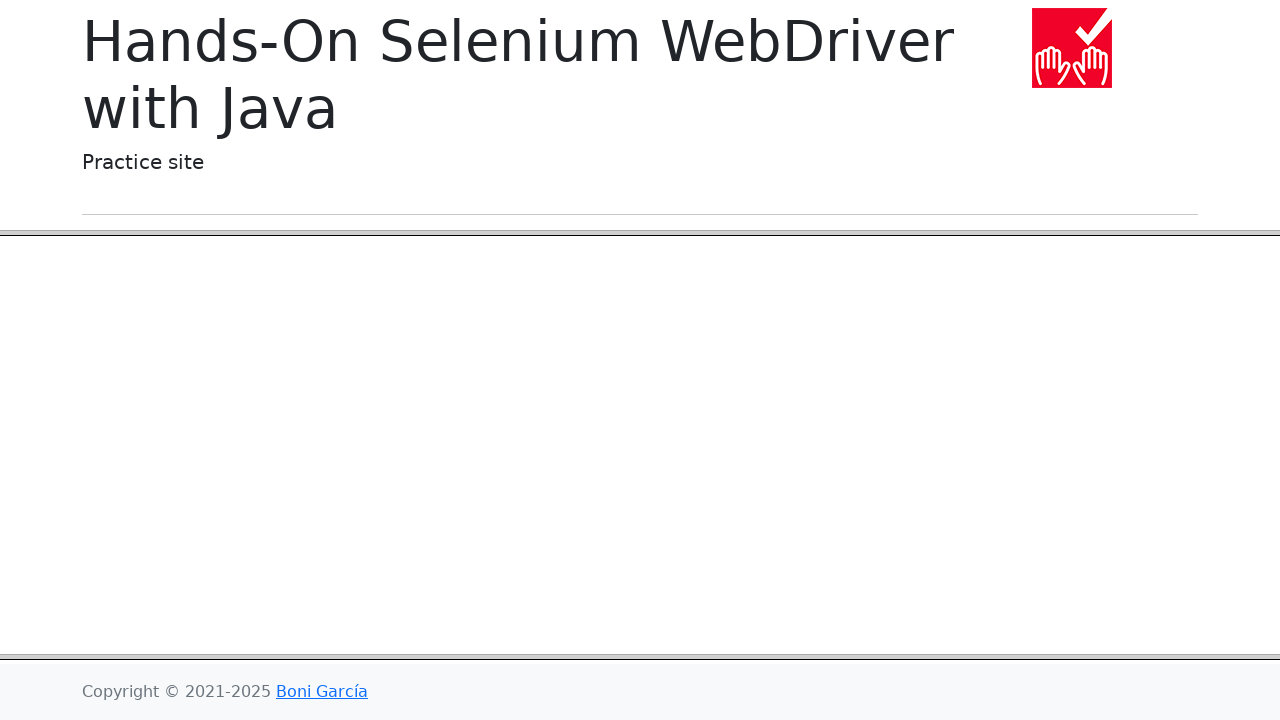

Verified URL is https://bonigarcia.dev/selenium-webdriver-java/frames.html
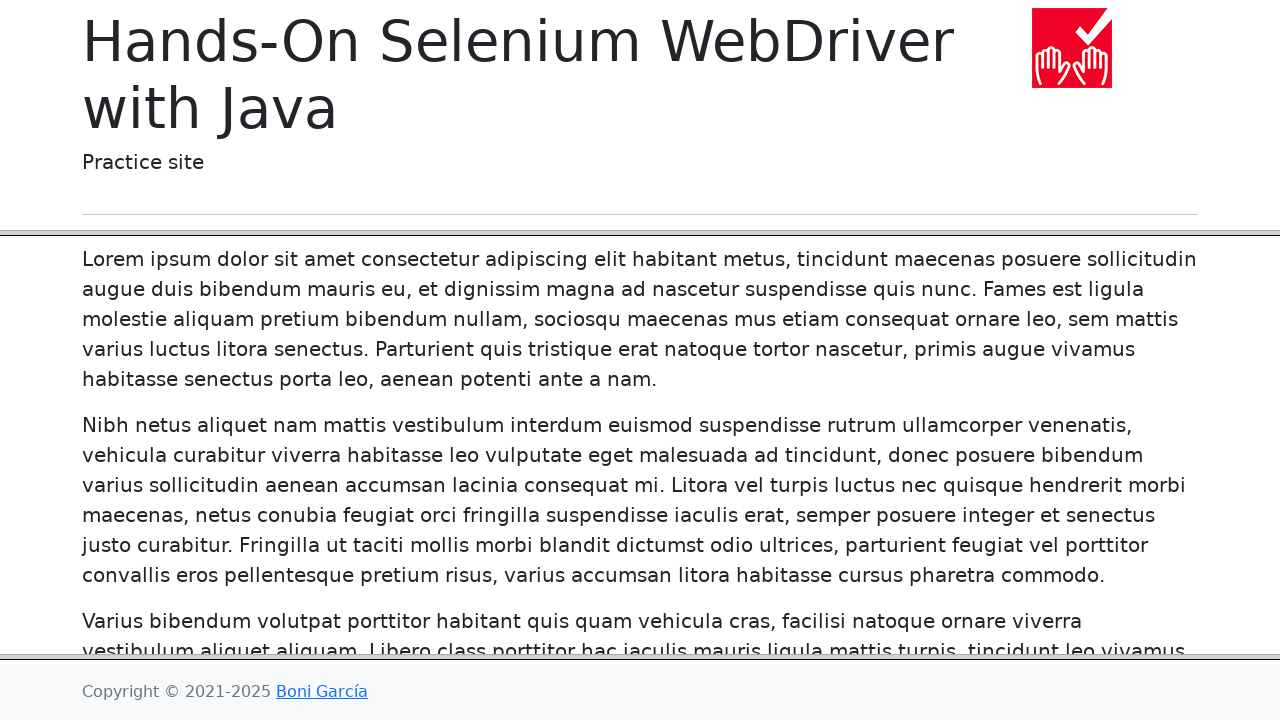

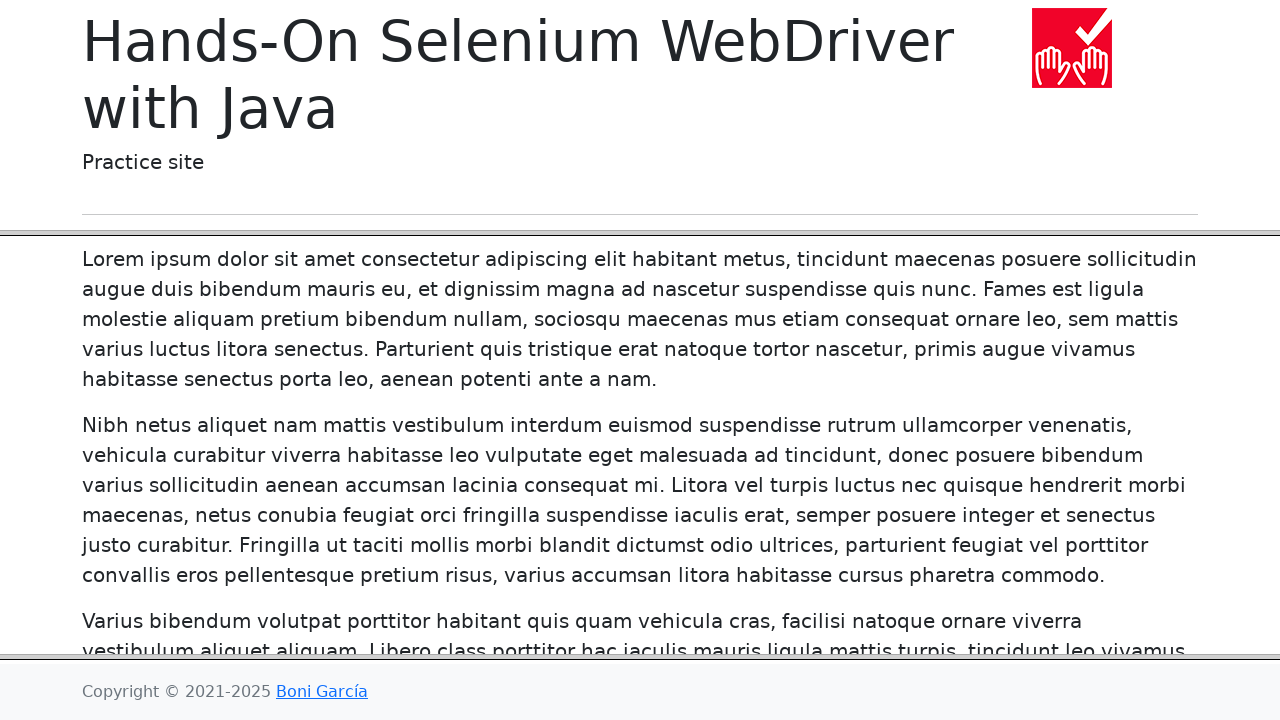